Tests the Cambridge English exam centre finder by selecting a location from the dropdown and clicking the search button to find exam centres, handling any loading screens or popups that may appear.

Starting URL: https://www.cambridgeenglish.org/find-a-centre/find-an-exam-centre/

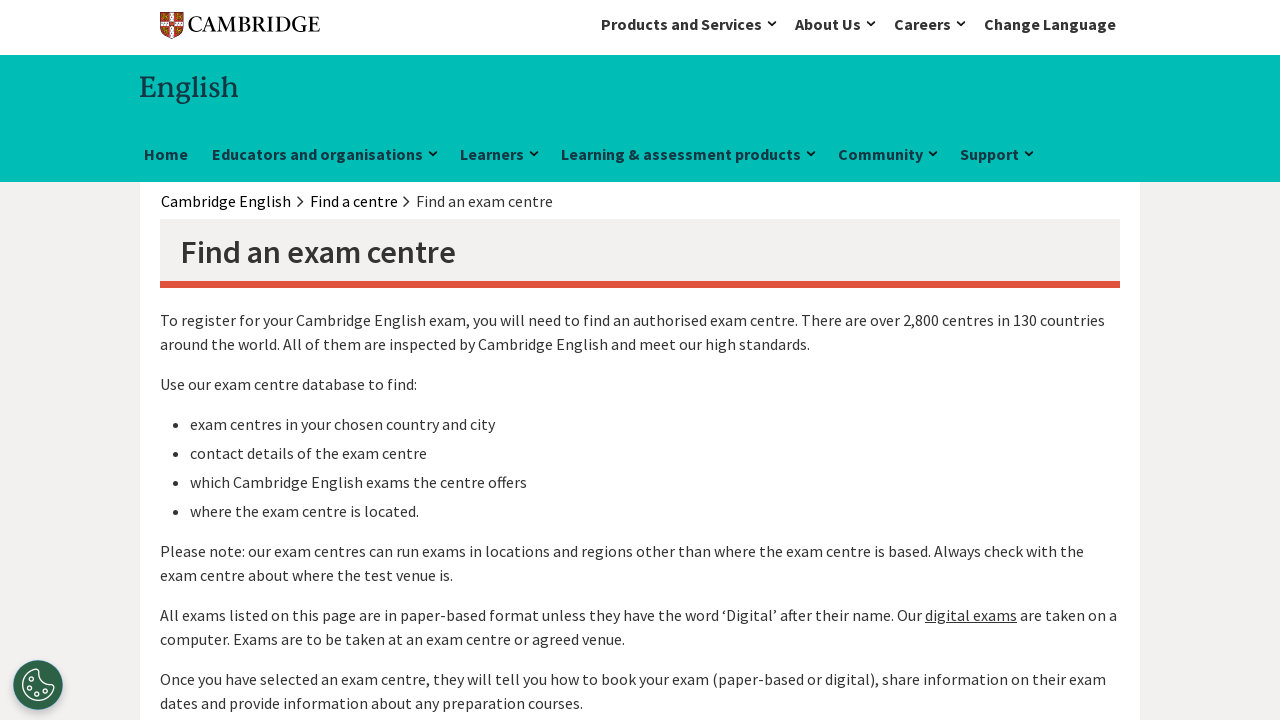

Location dropdown loaded
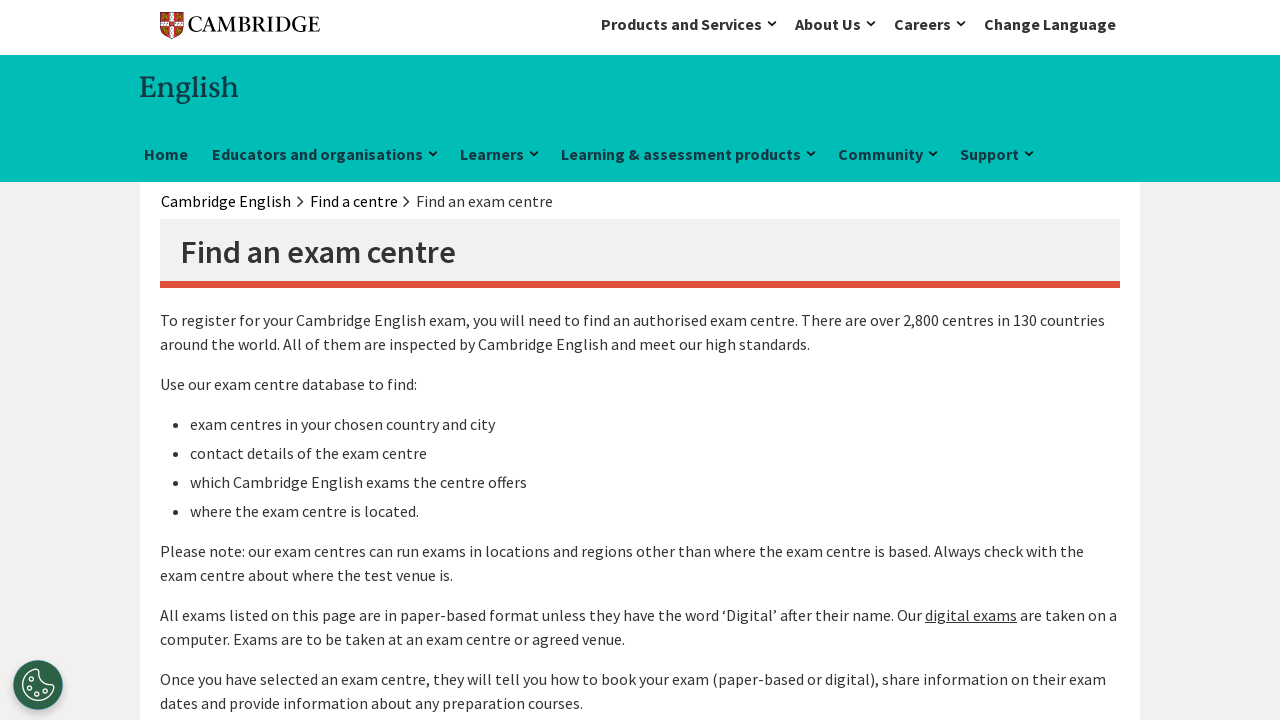

Selected second option from location dropdown on #location
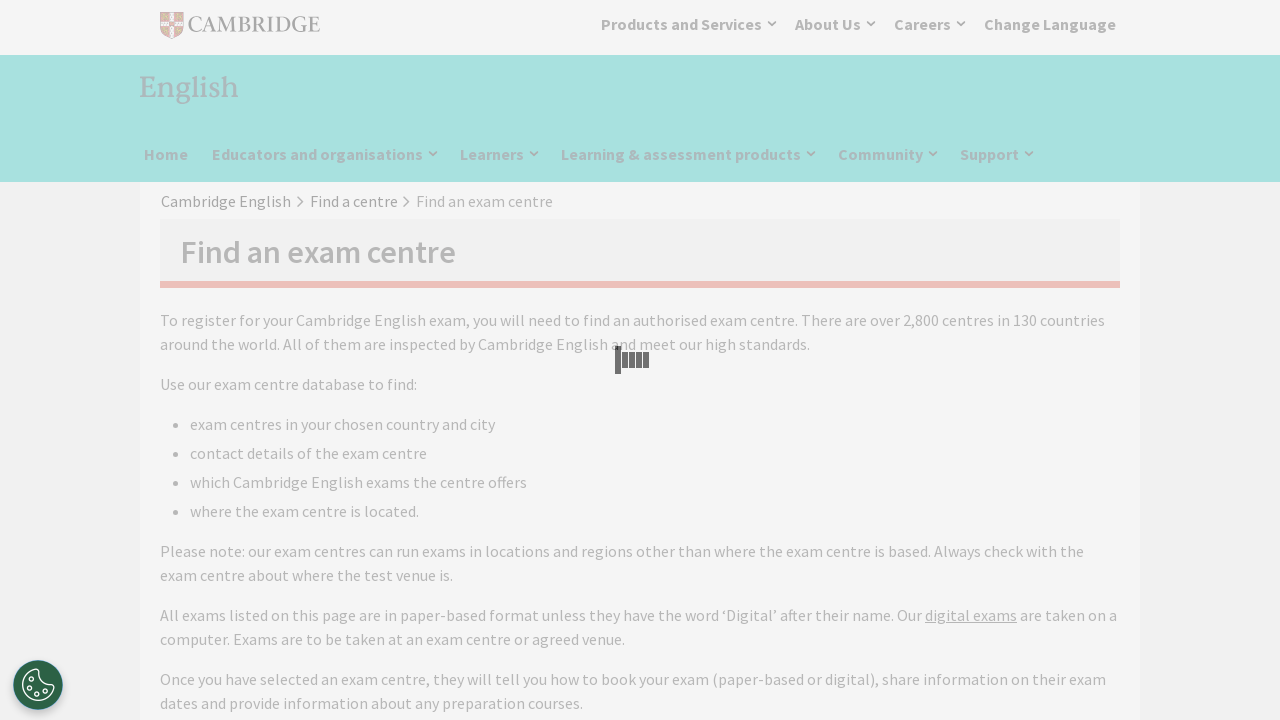

Search button appeared
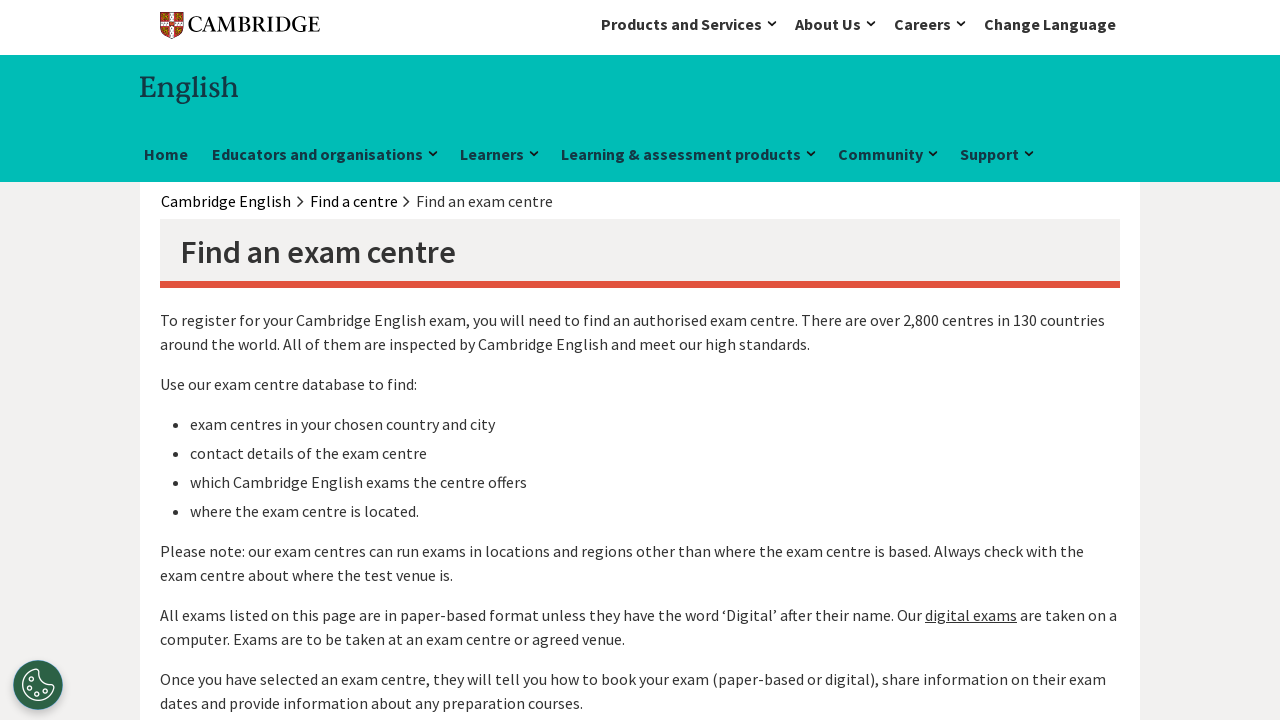

Loading backdrop disappeared on .fancybox-item.fancybox-close
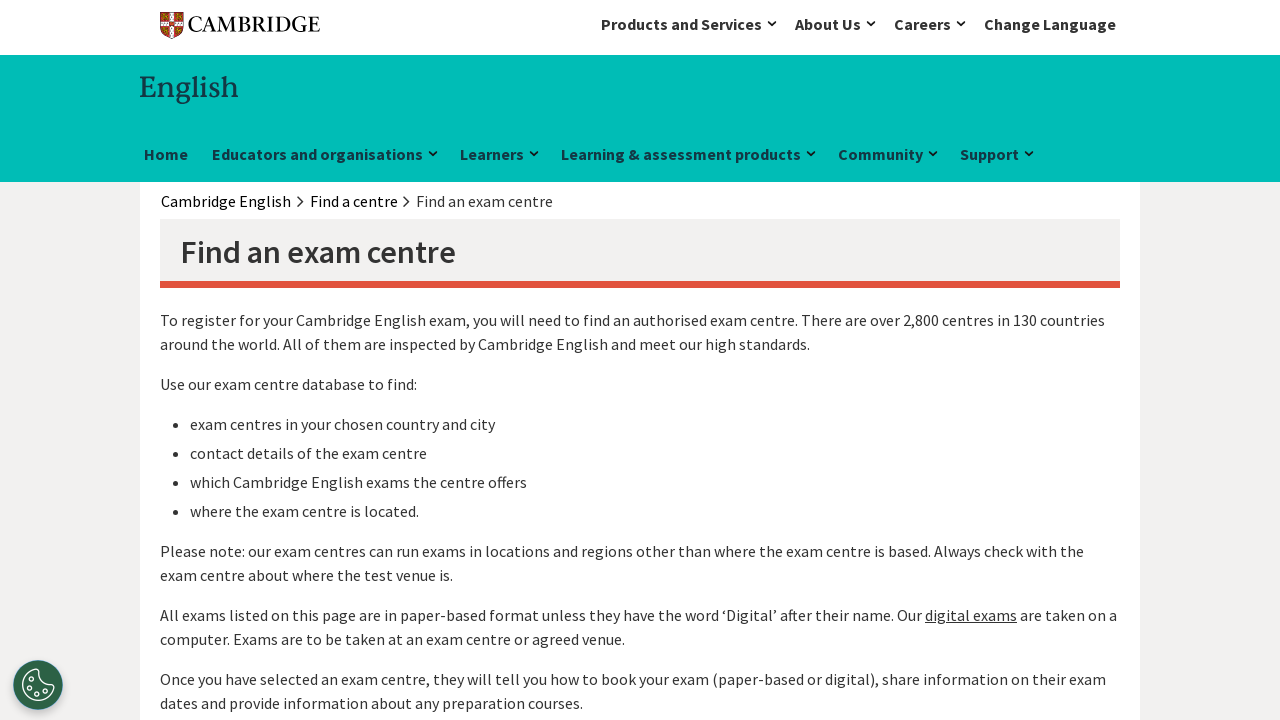

Clicked search button to find exam centres at (1082, 360) on .btn.btn-primary.m-0
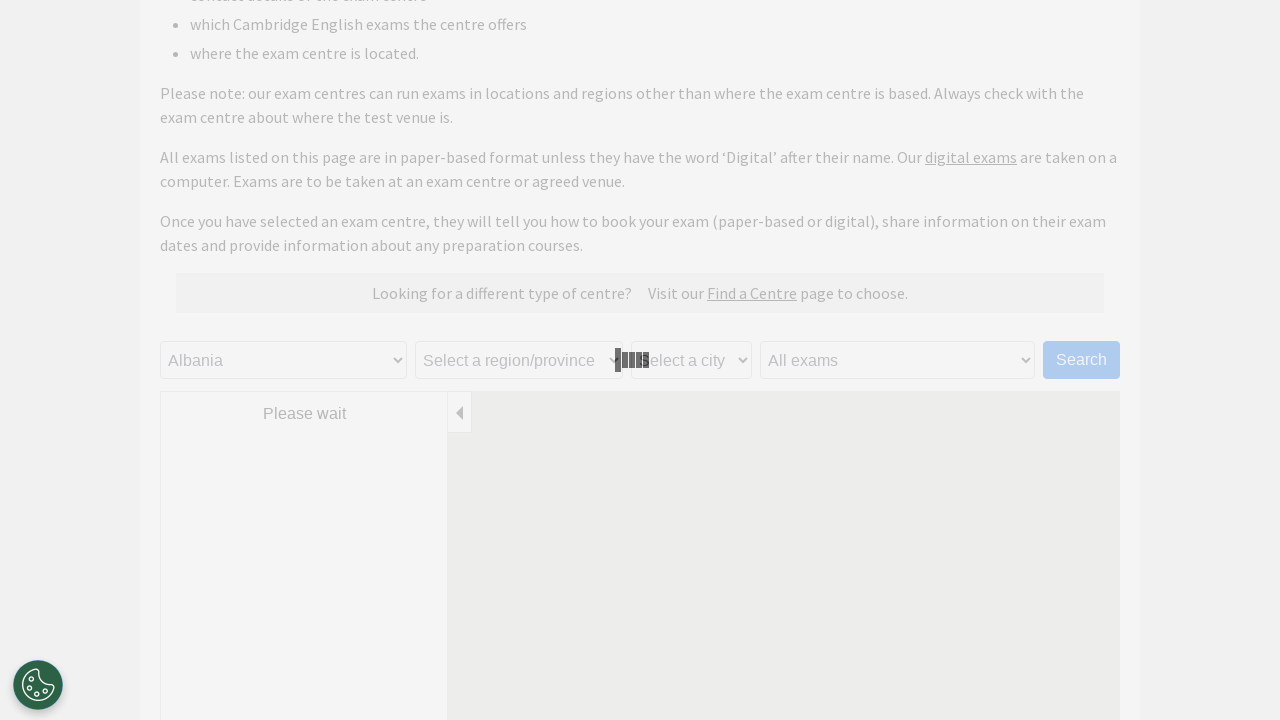

Search results loaded successfully
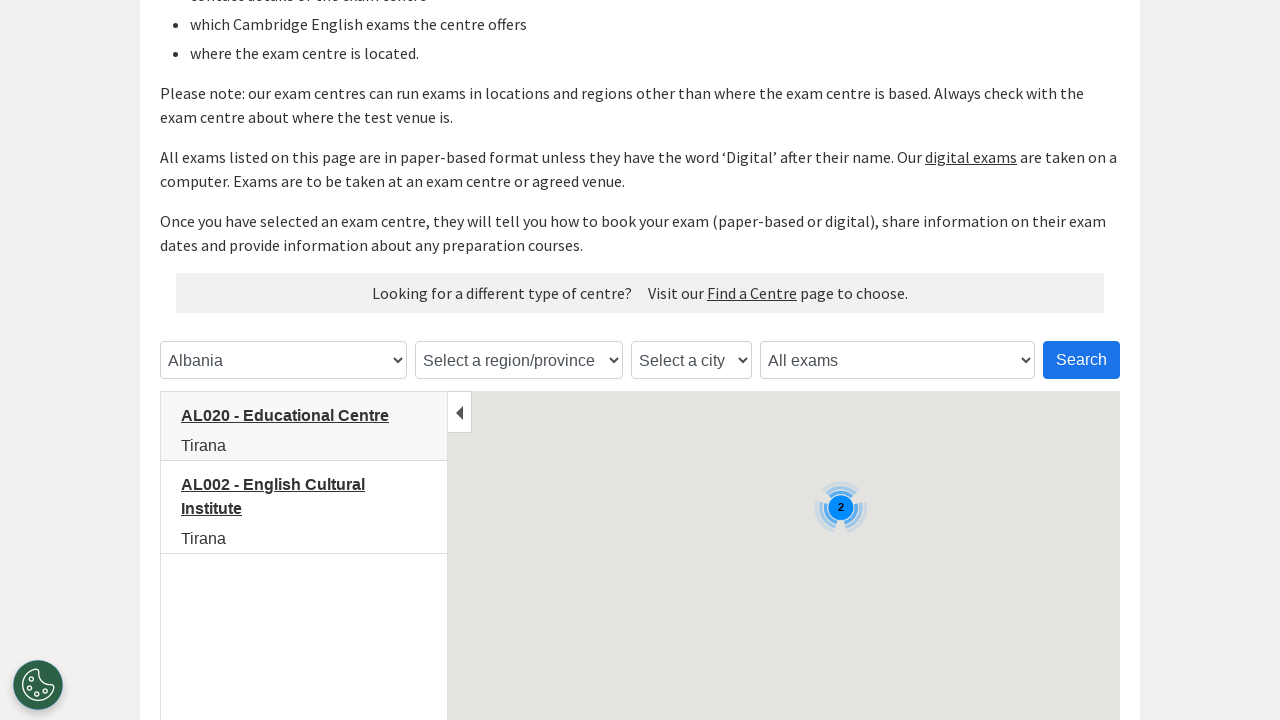

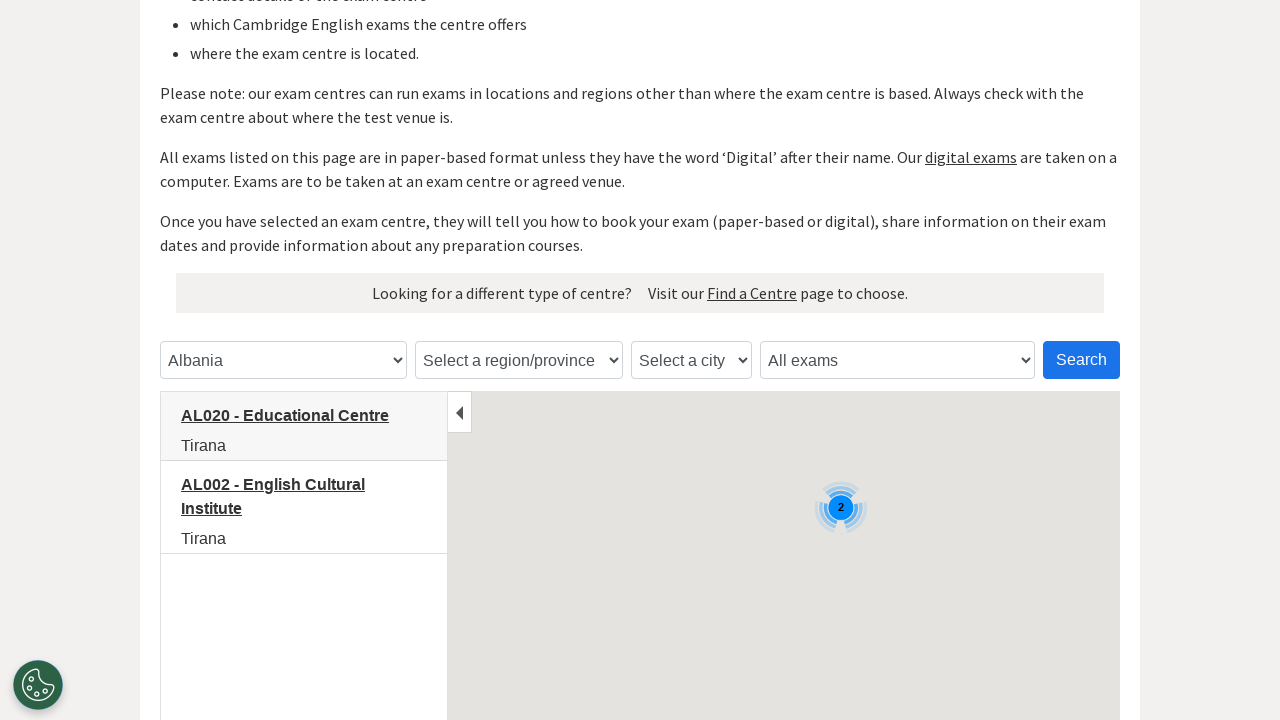